Completes a comprehensive practice form with personal information, date selection, subjects, hobbies, and address details

Starting URL: https://demoqa.com/automation-practice-form

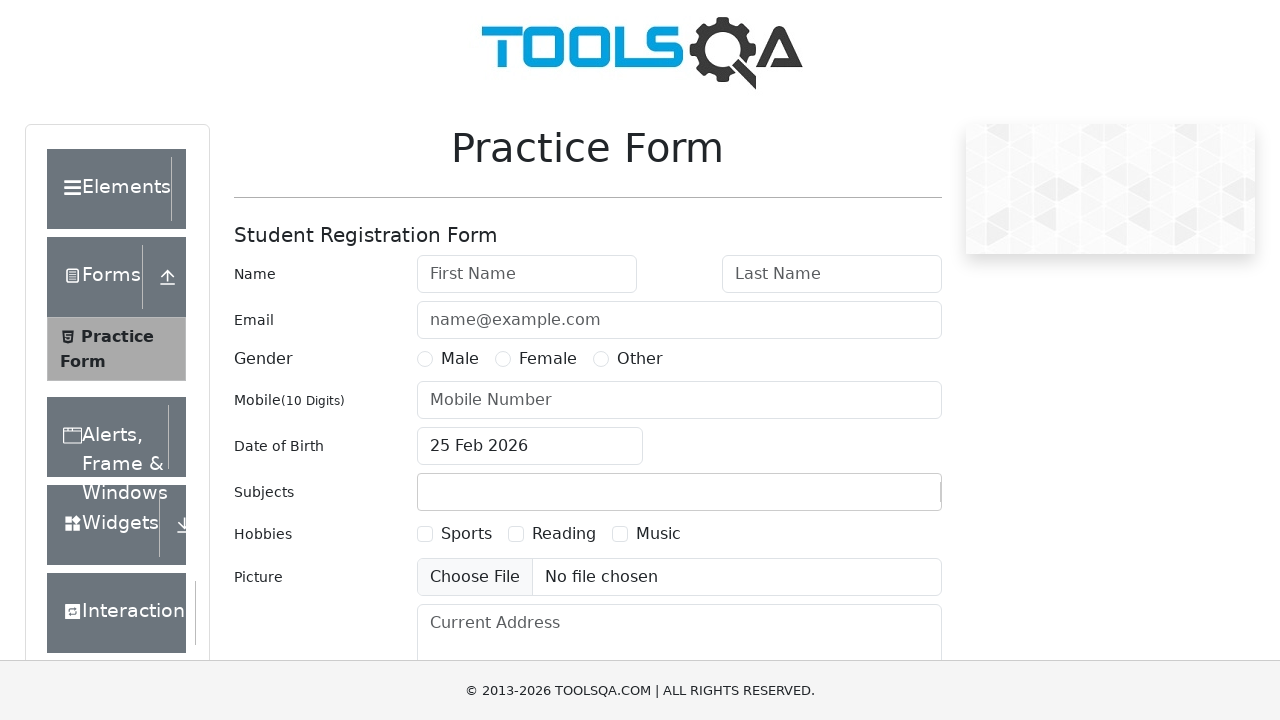

Filled first name field with 'Denis' on #firstName
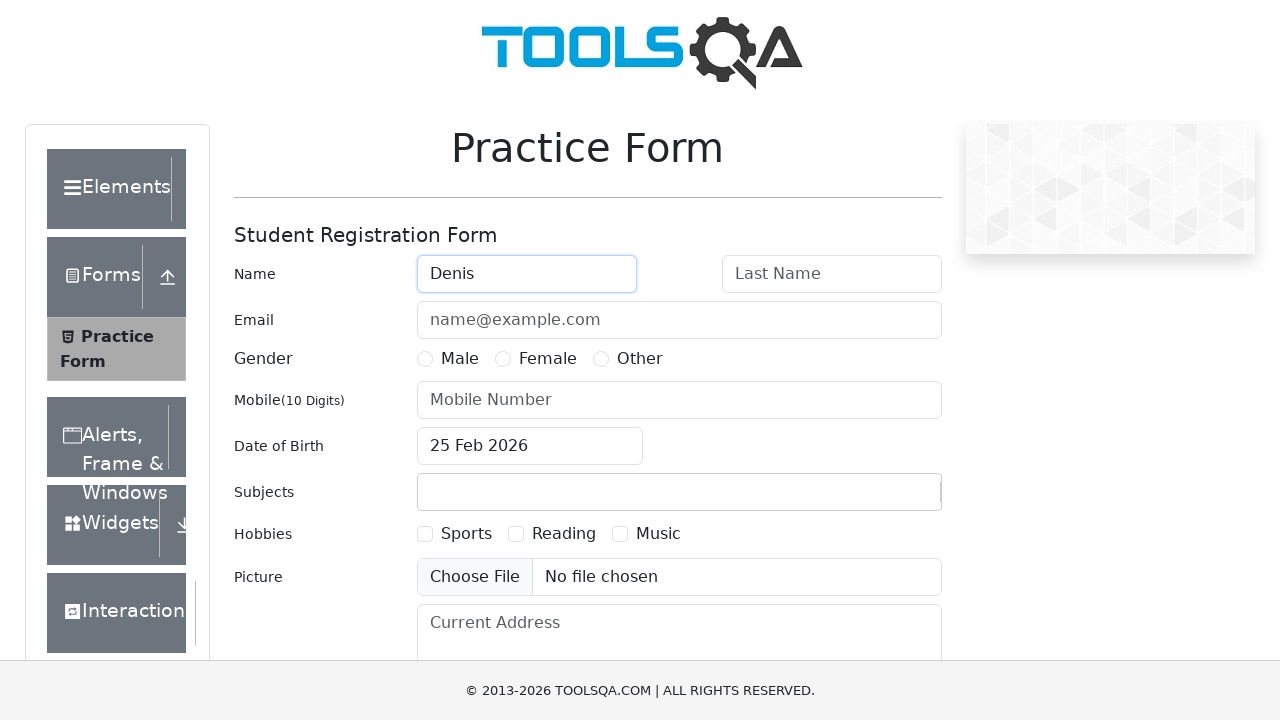

Filled last name field with 'Novicov' on #lastName
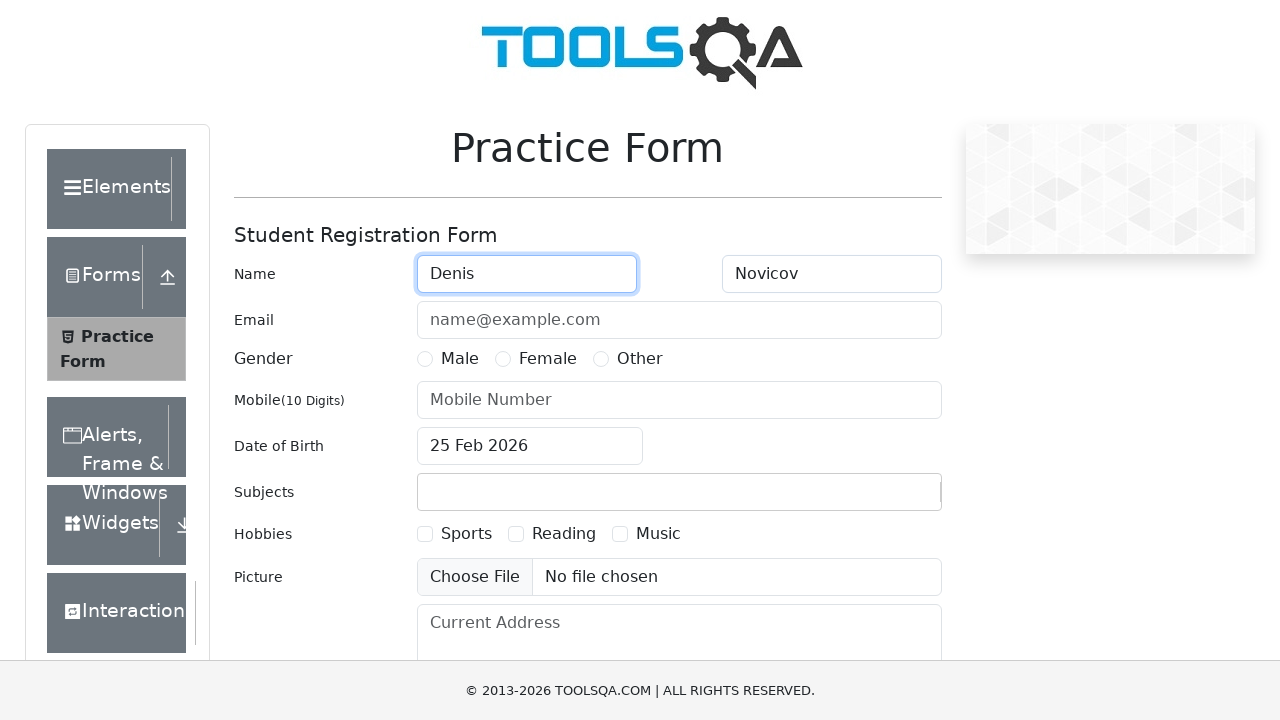

Filled email field with 'denisnovicov@example.com' on #userEmail
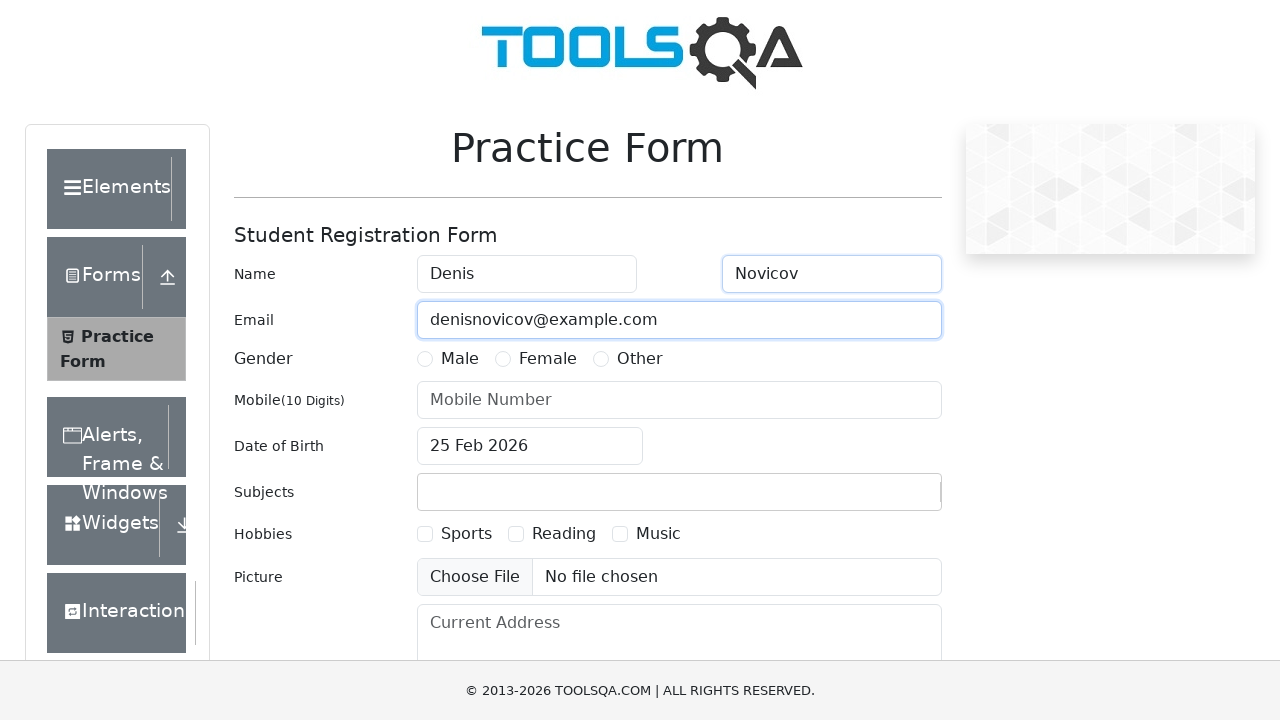

Filled phone number field with '7999999999' on #userNumber
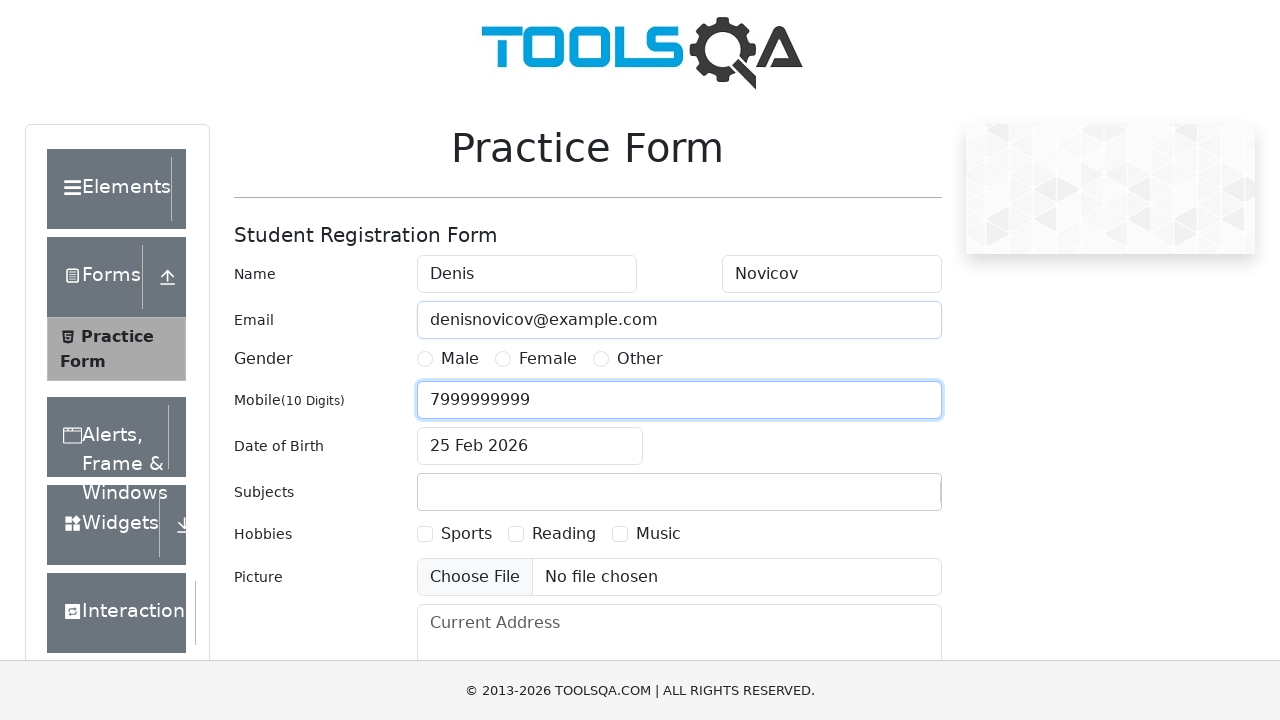

Clicked date of birth input field at (530, 446) on #dateOfBirthInput
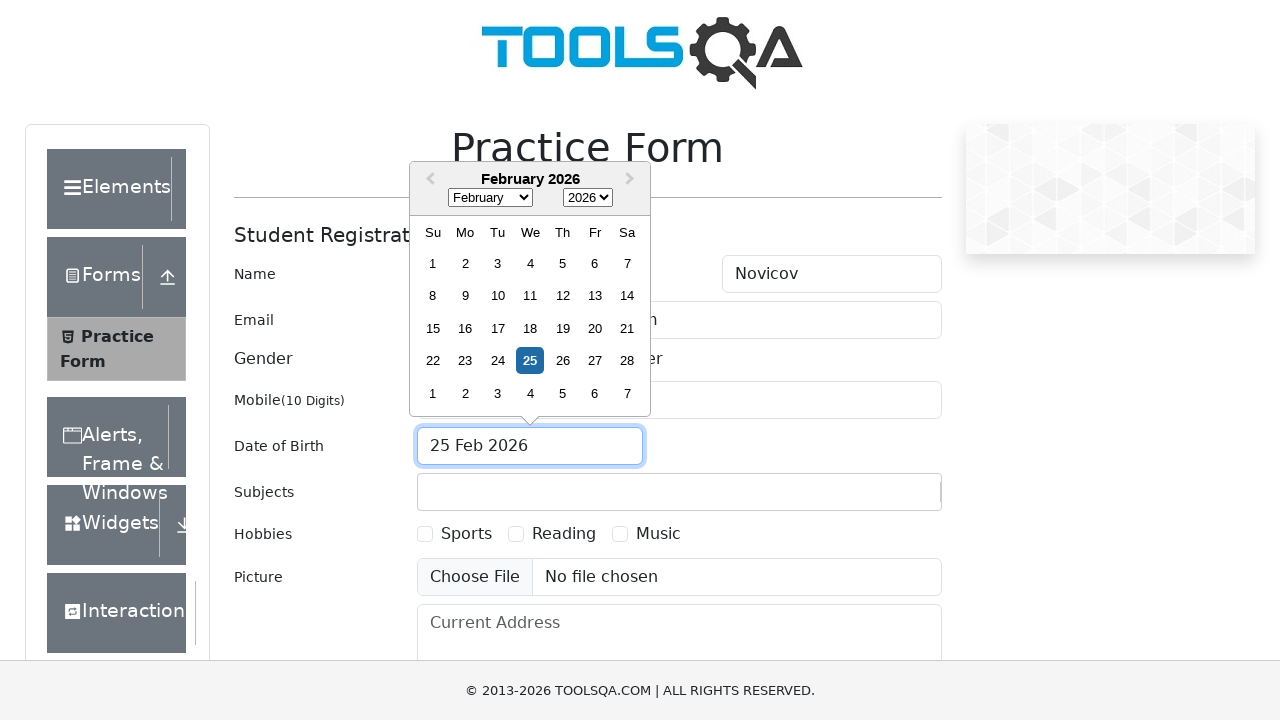

Selected birth year 2000 on .react-datepicker__year-select
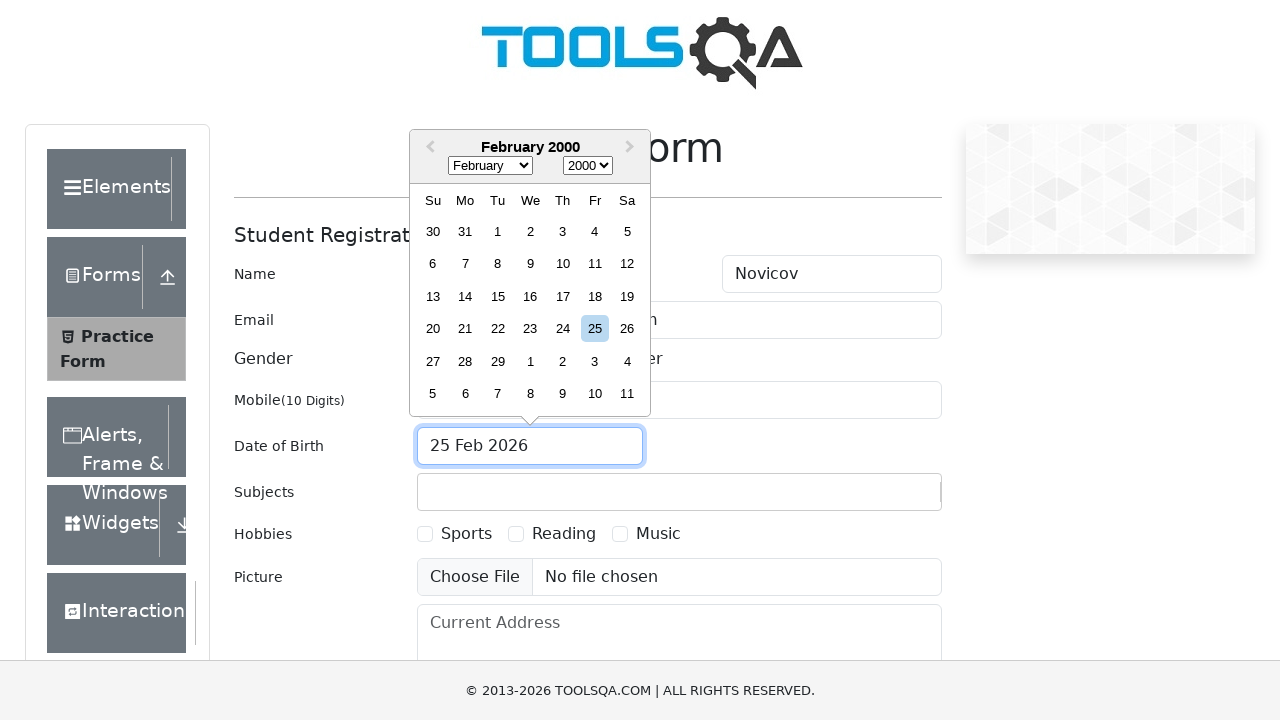

Selected birth month December (index 11) on .react-datepicker__month-select
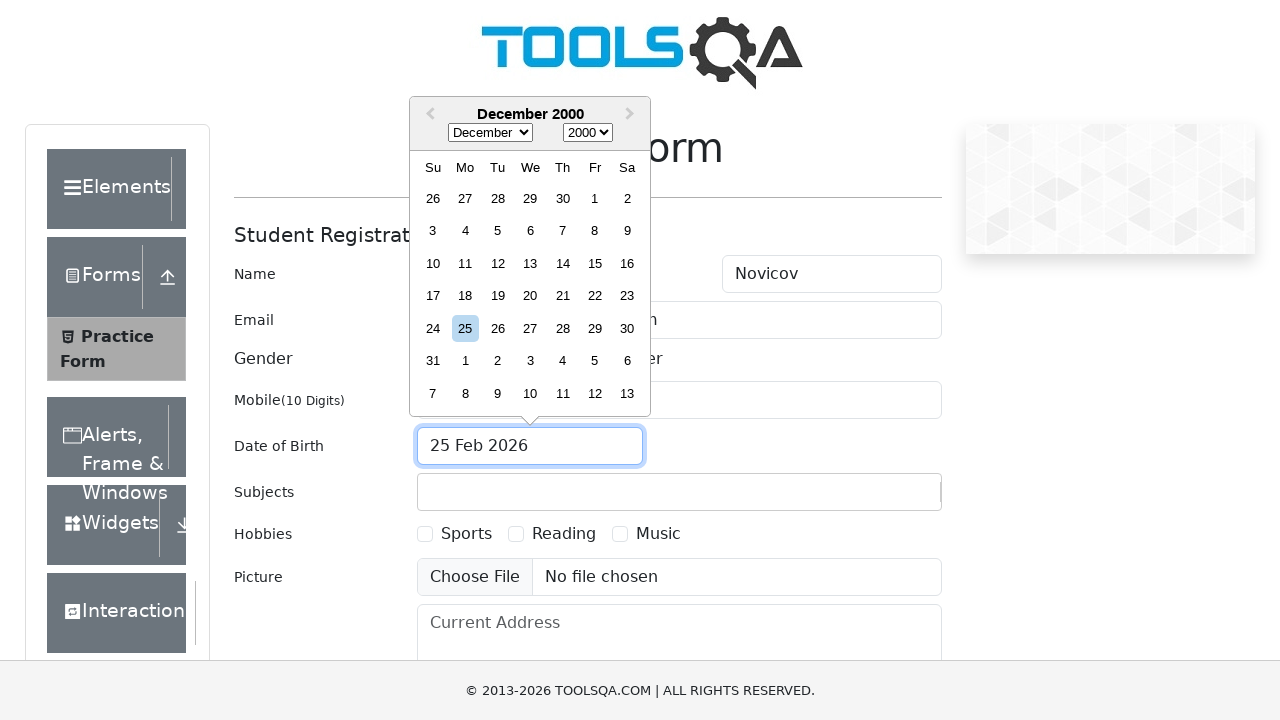

Selected birth day 12 at (498, 263) on .react-datepicker__day.react-datepicker__day--012
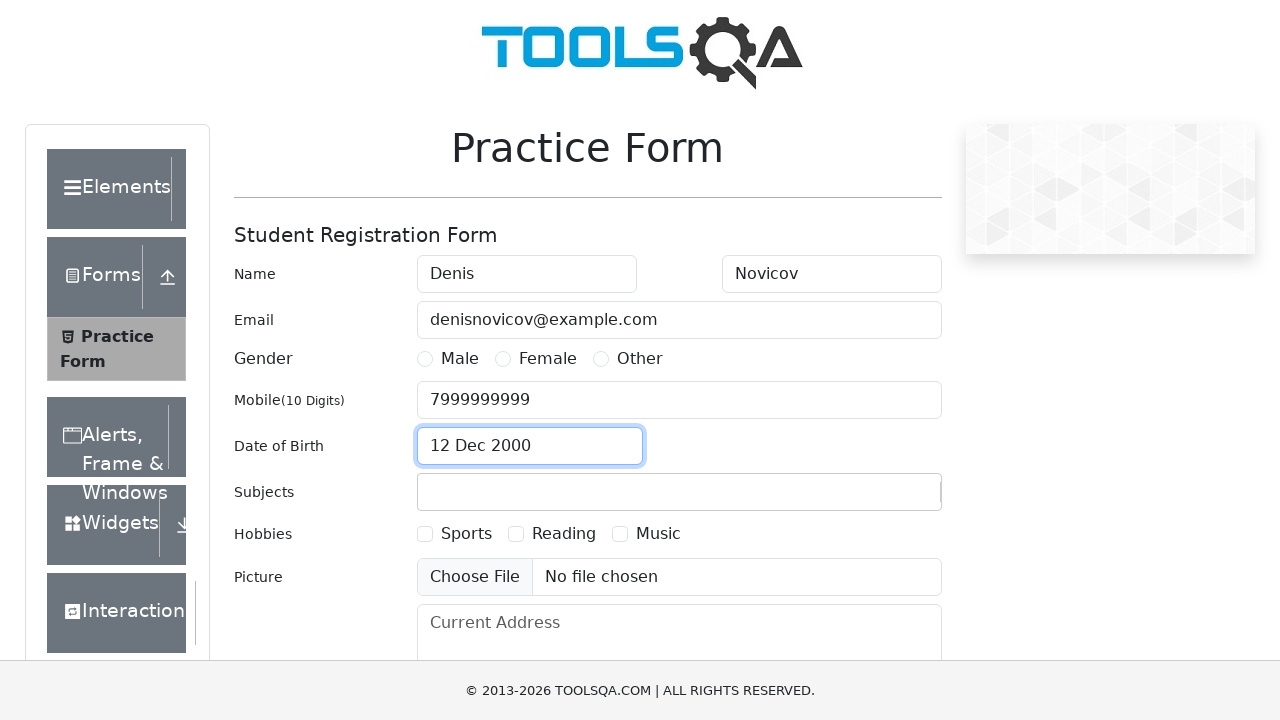

Selected gender 'Male' at (460, 359) on label:has-text('Male')
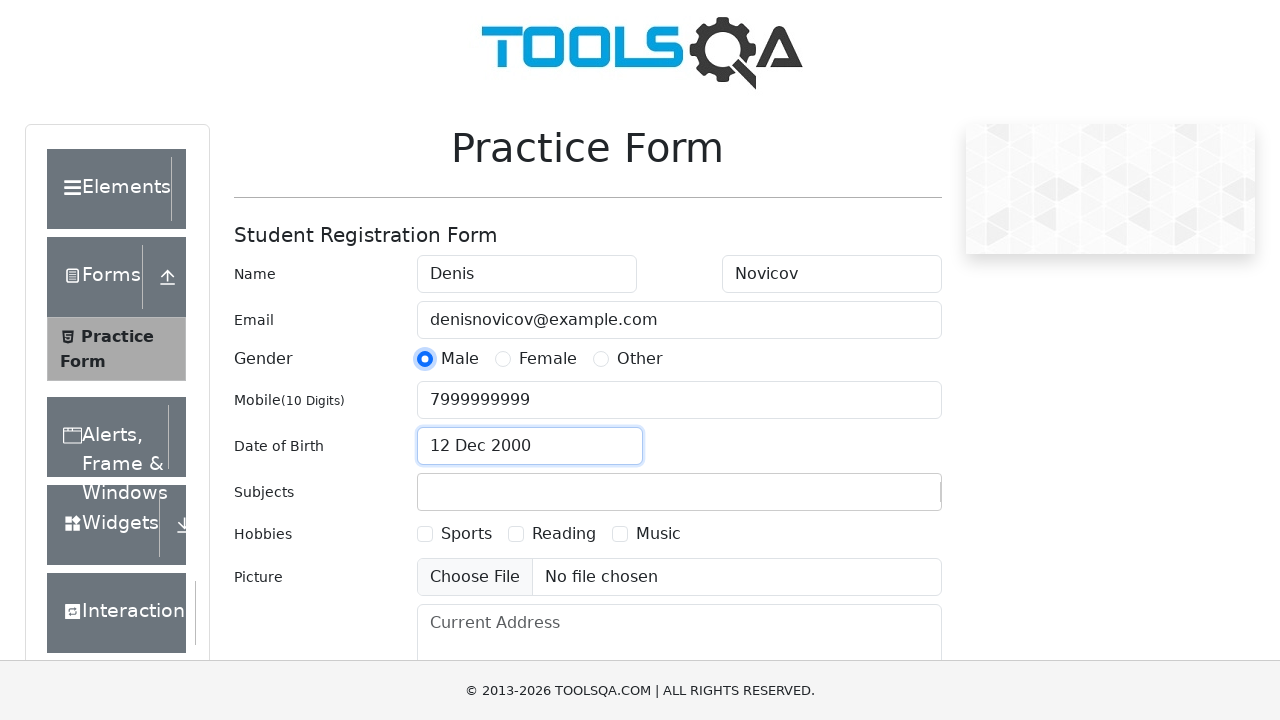

Filled subjects field with 'English' on #subjectsInput
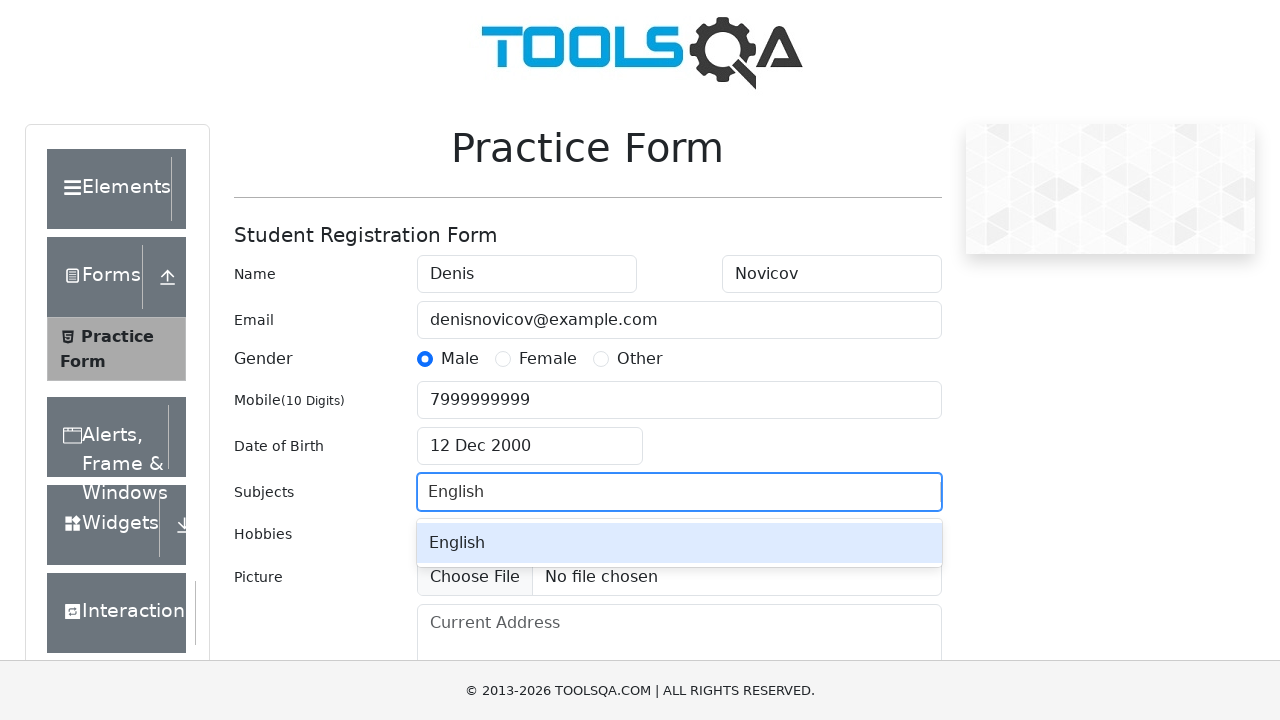

Pressed Enter to confirm 'English' subject on #subjectsInput
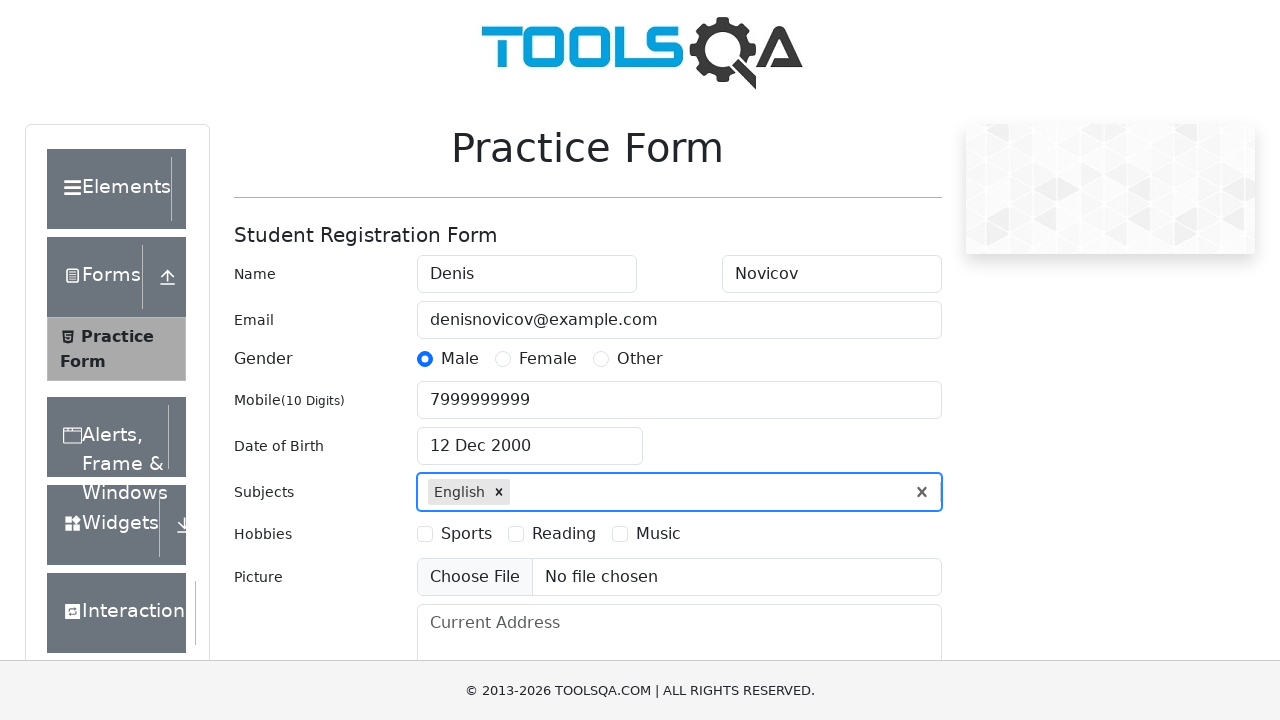

Filled subjects field with 'Commerce' on #subjectsInput
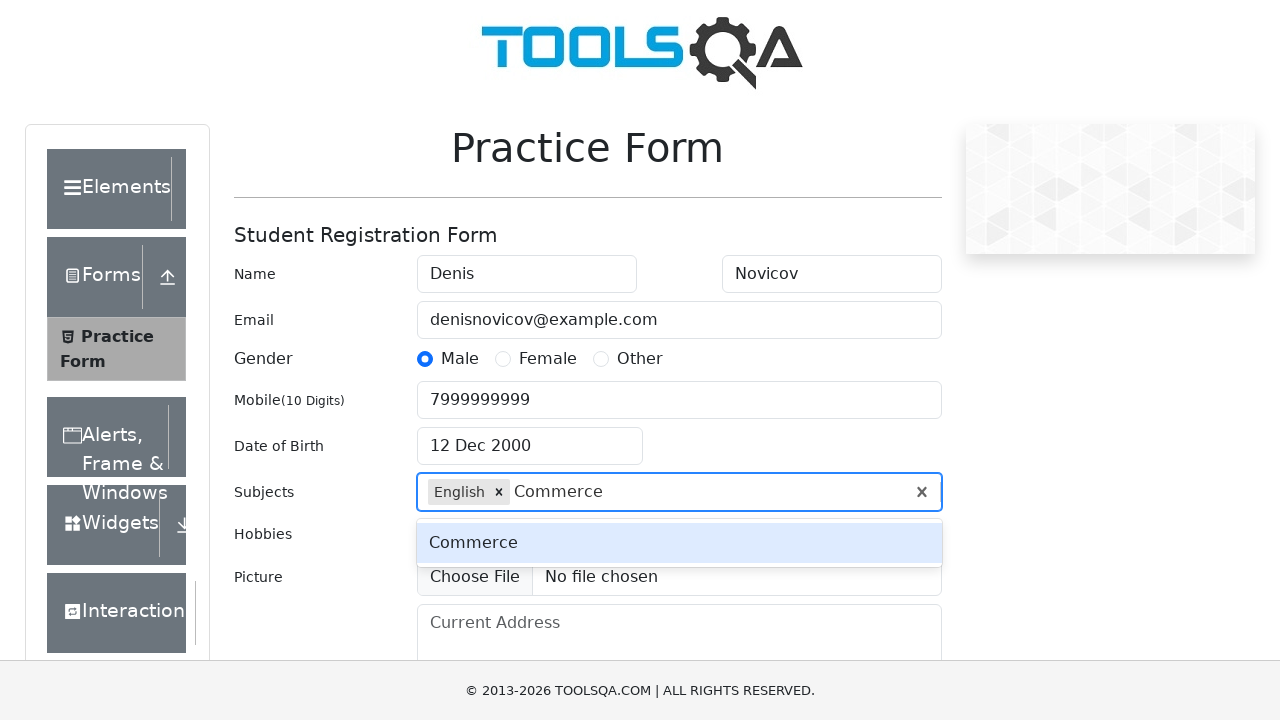

Pressed Enter to confirm 'Commerce' subject on #subjectsInput
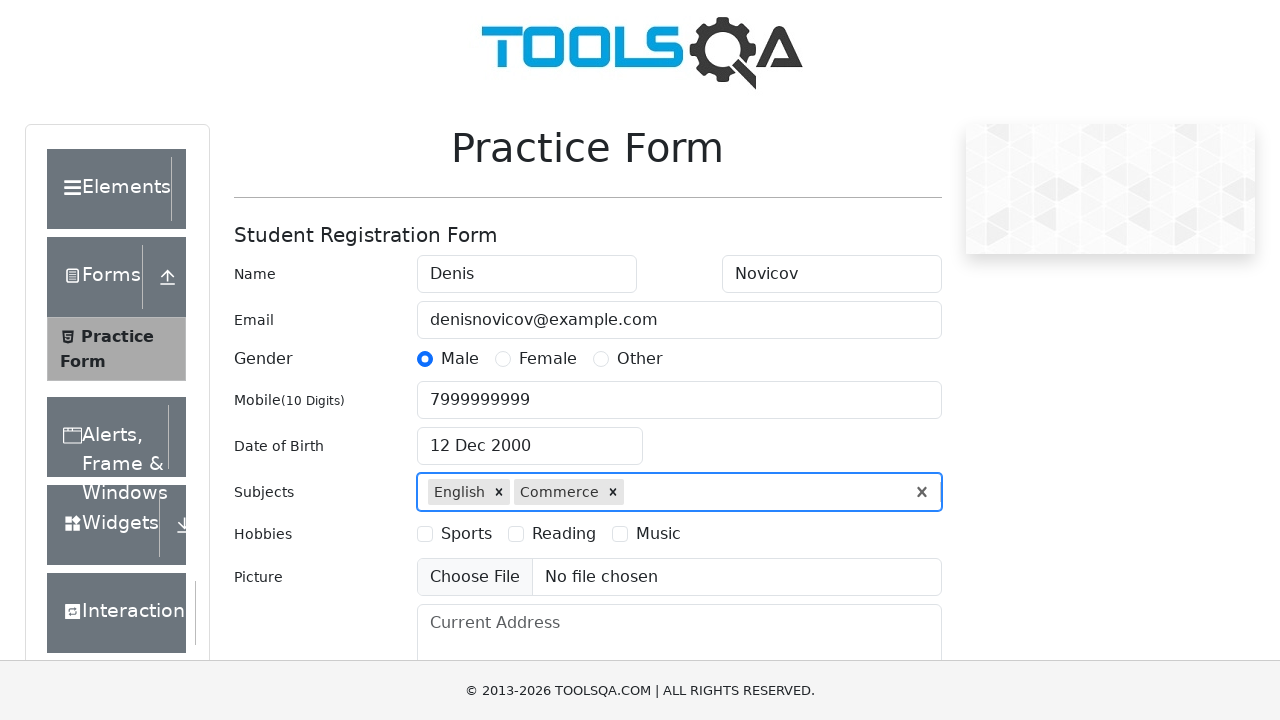

Selected first hobby checkbox at (466, 534) on label[for='hobbies-checkbox-1']
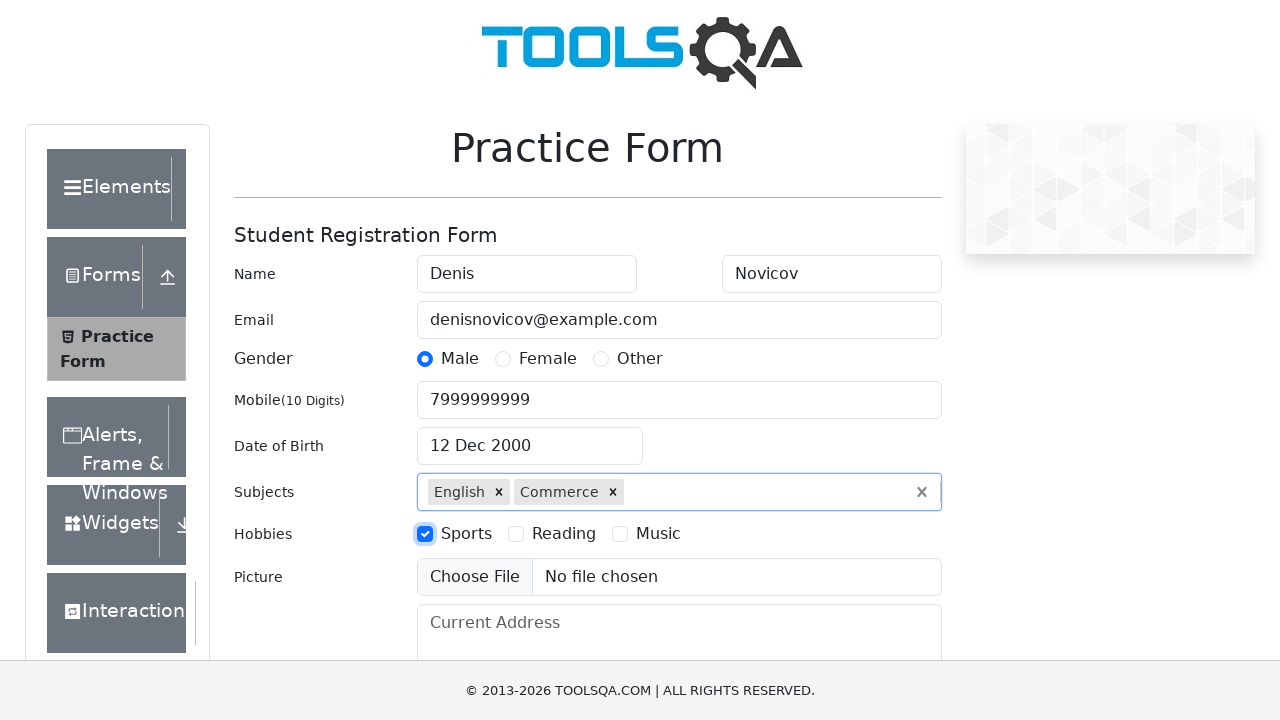

Selected 'Reading' hobby at (564, 534) on label:has-text('Reading')
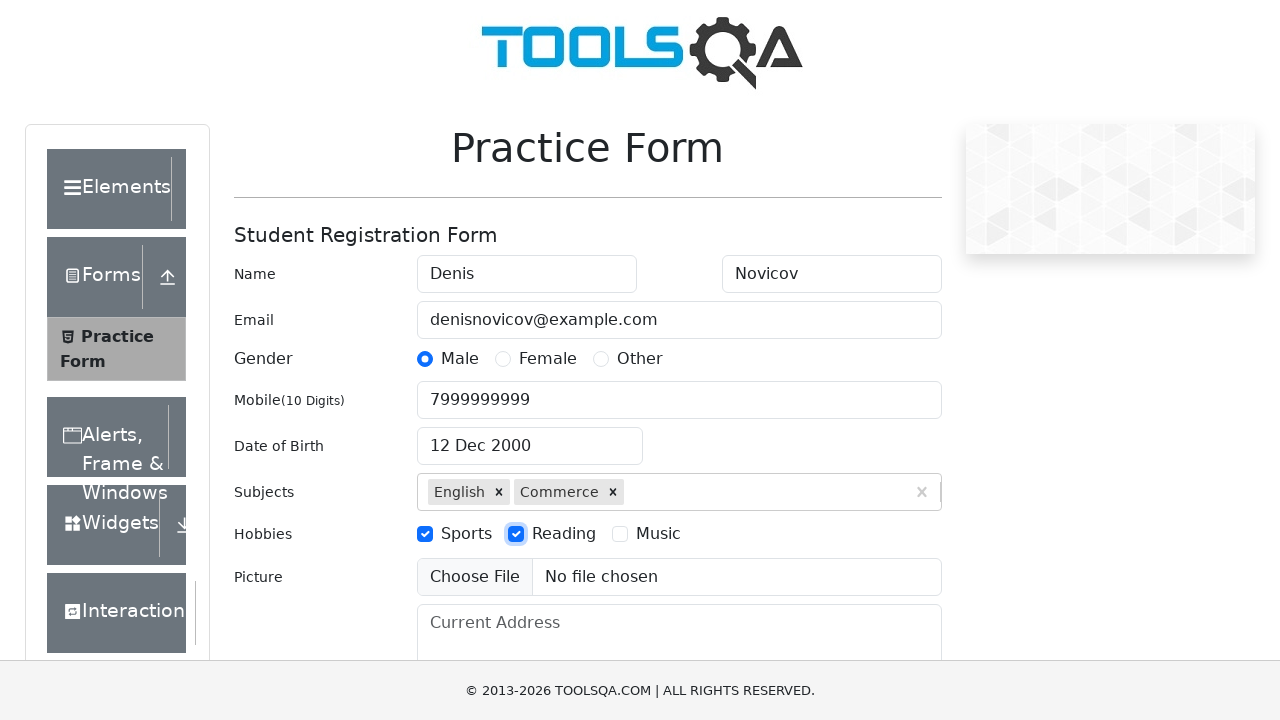

Selected 'Music' hobby at (658, 534) on label:has-text('Music')
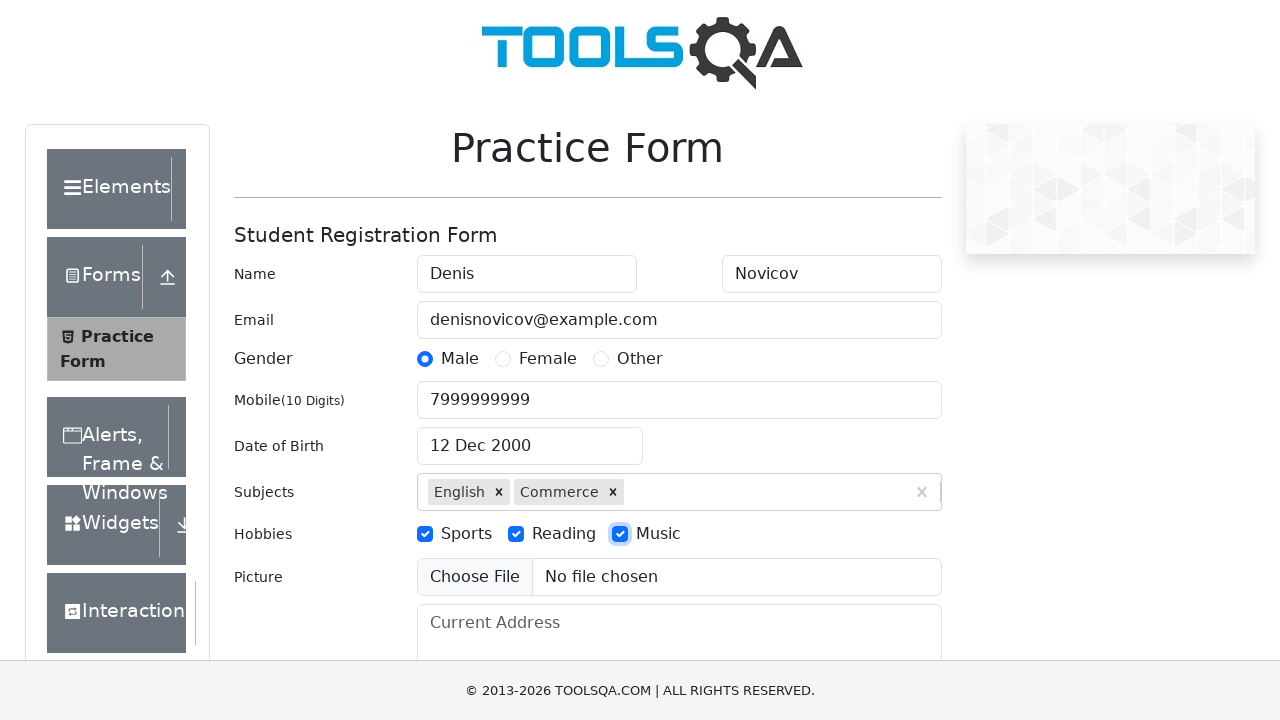

Filled current address with 'Prague, Vodickova 123/34' on #currentAddress
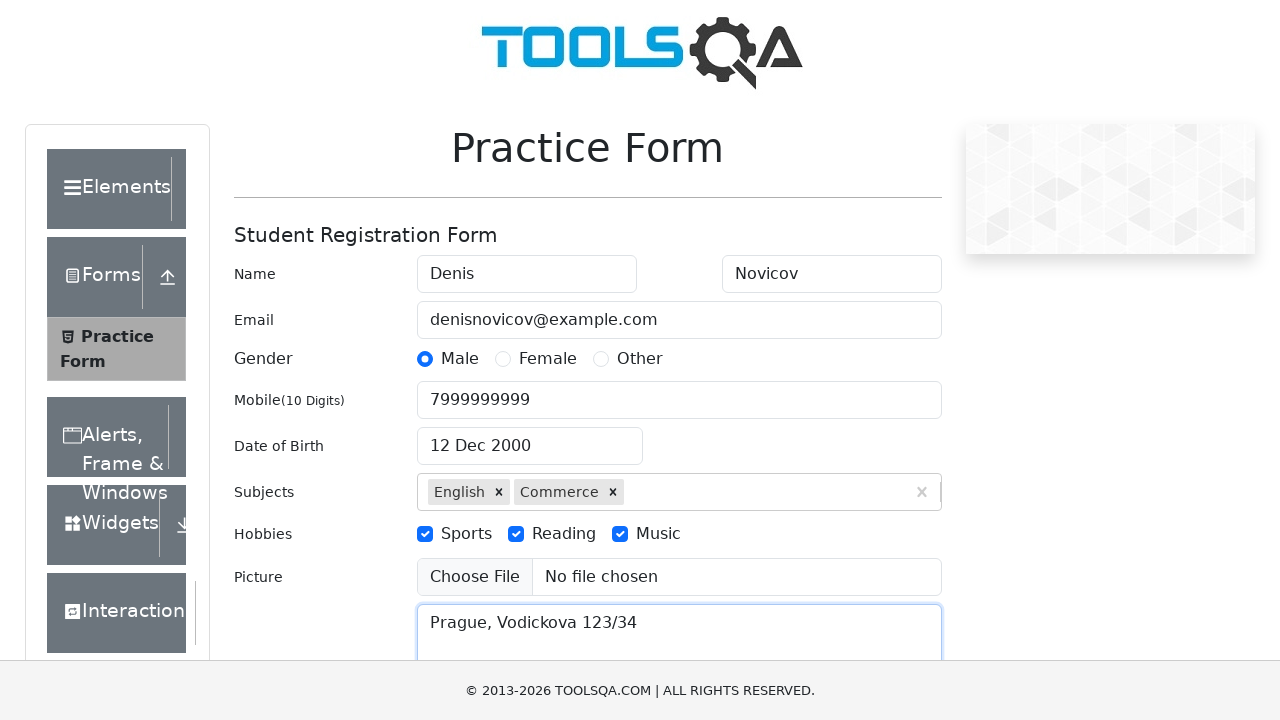

Clicked state dropdown at (527, 437) on #state
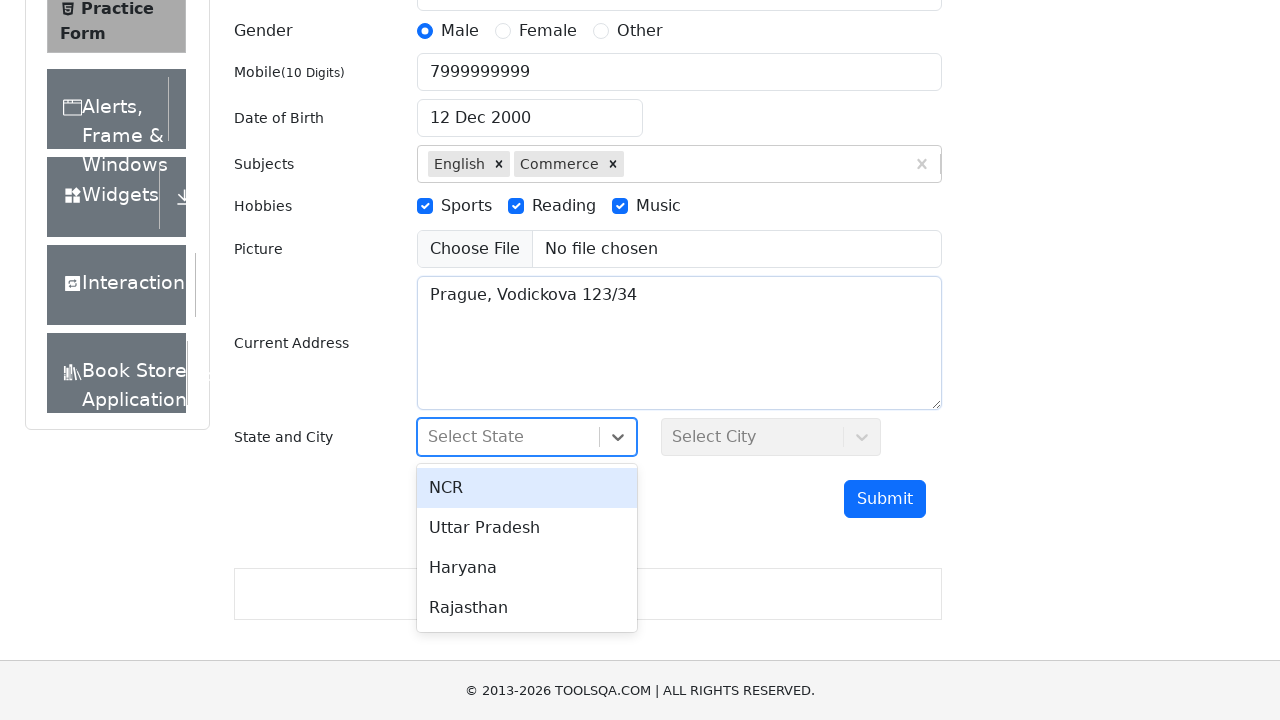

Selected state 'NCR' at (527, 488) on div:text('NCR')
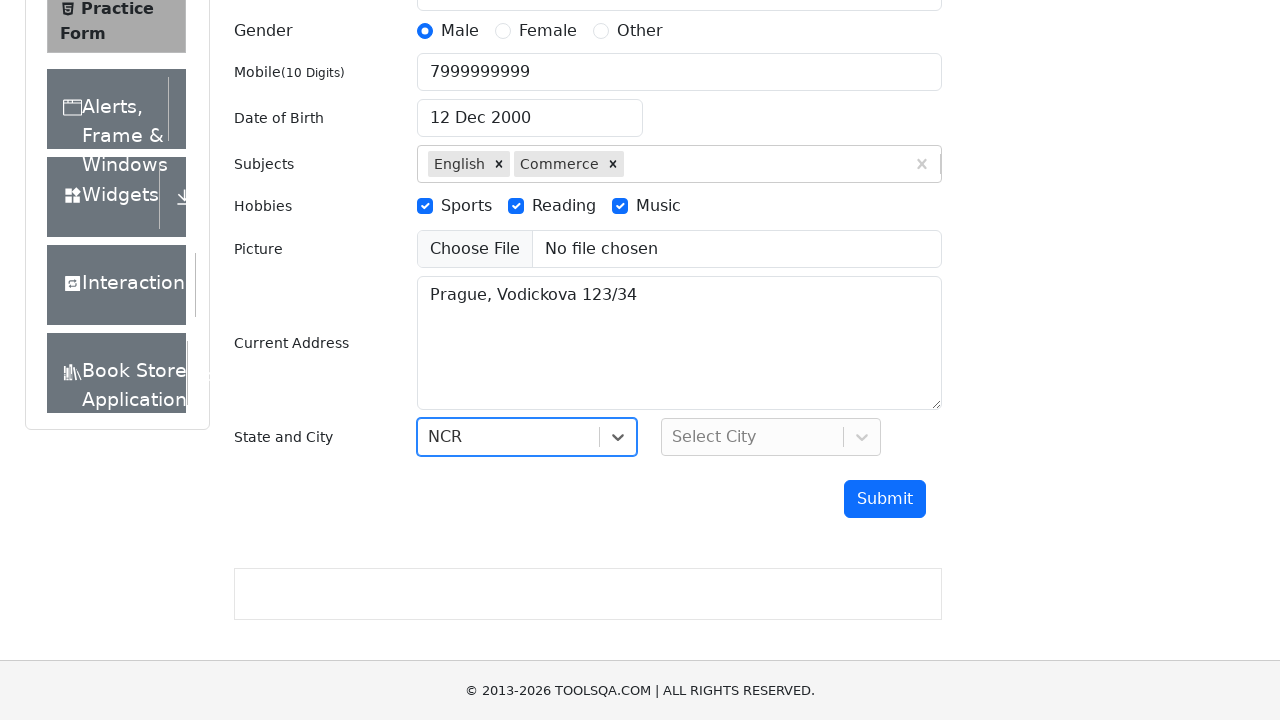

Clicked city dropdown at (771, 437) on #city
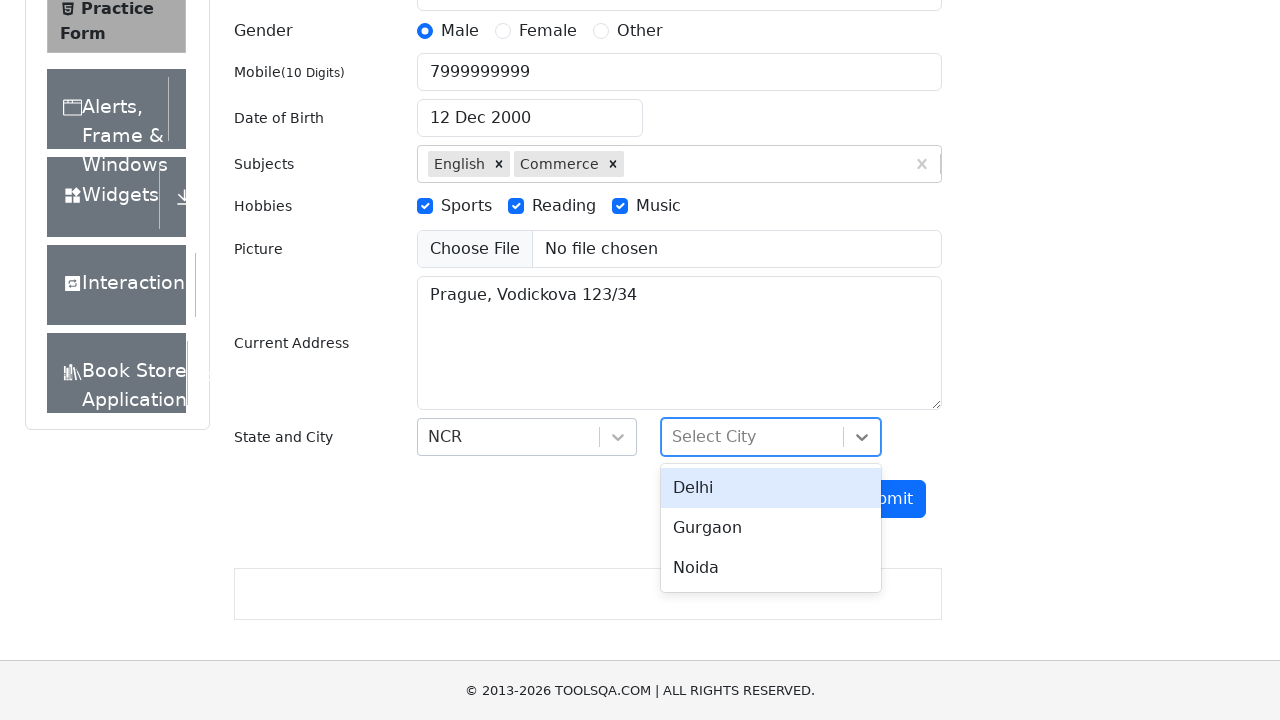

Selected city 'Delhi' at (771, 488) on div:text('Delhi')
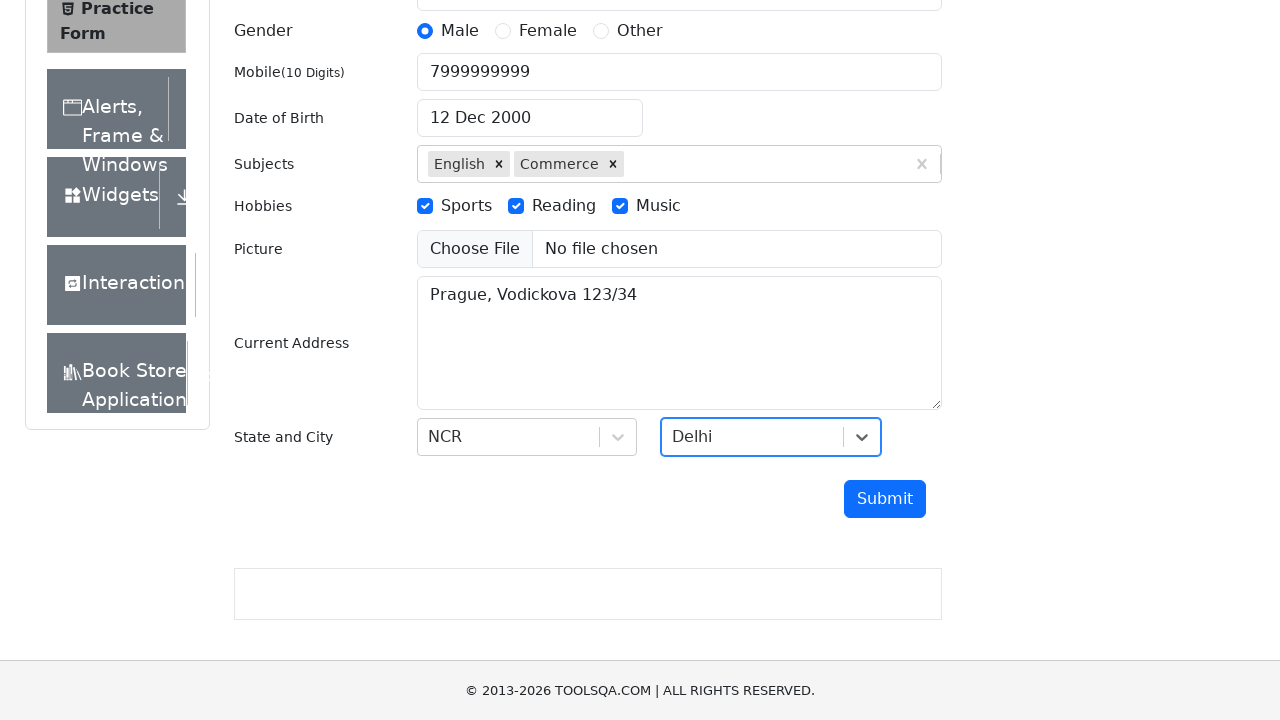

Clicked submit button to submit the form at (885, 499) on #submit
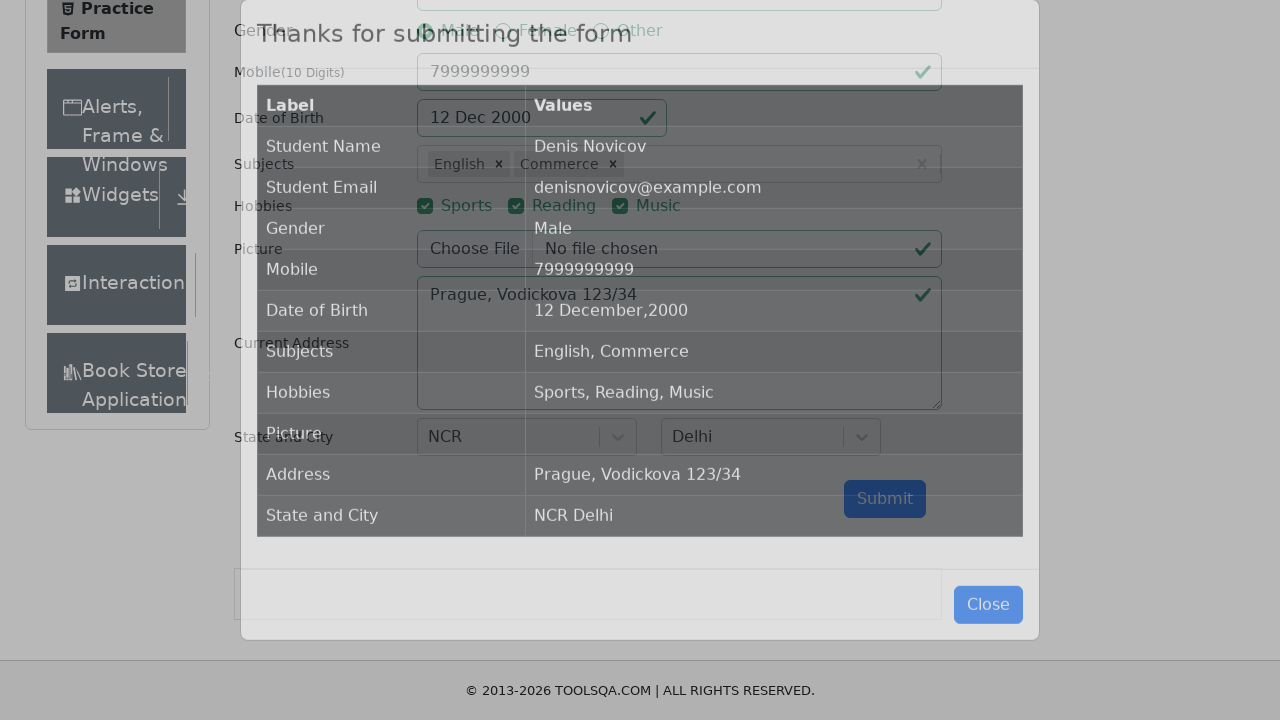

Form submission confirmation modal appeared
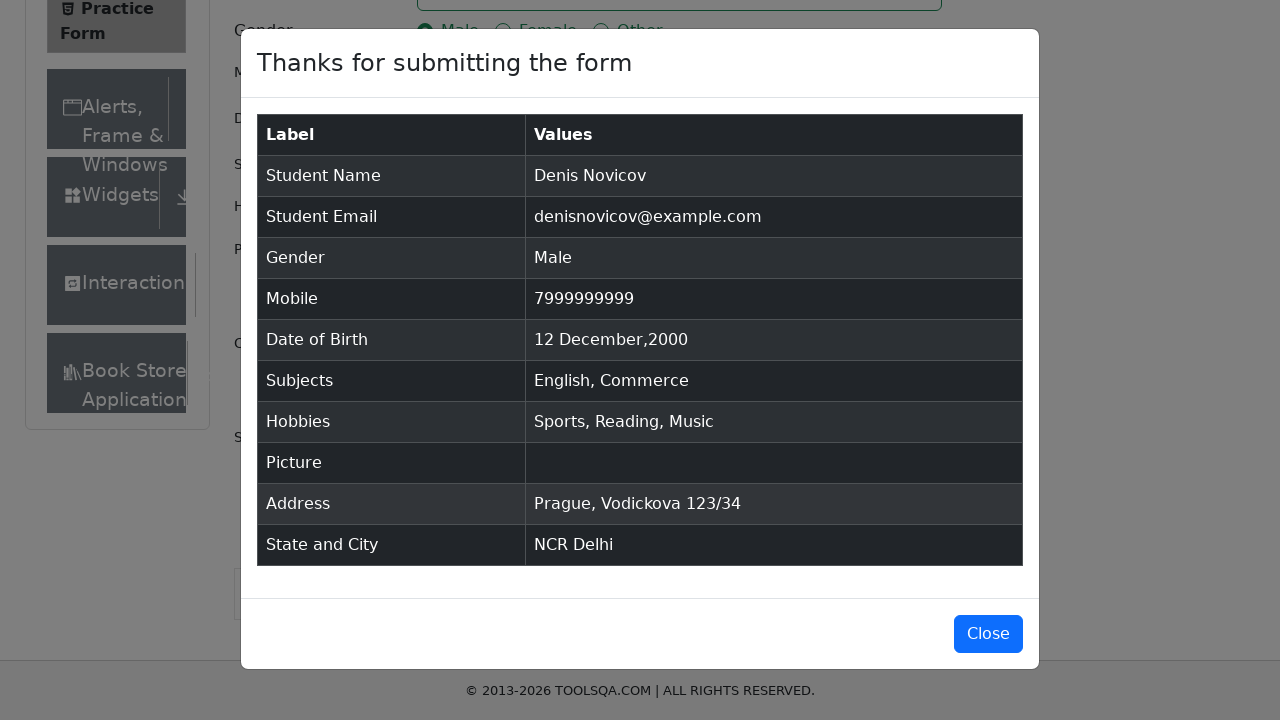

Clicked button to close confirmation modal at (988, 634) on #closeLargeModal
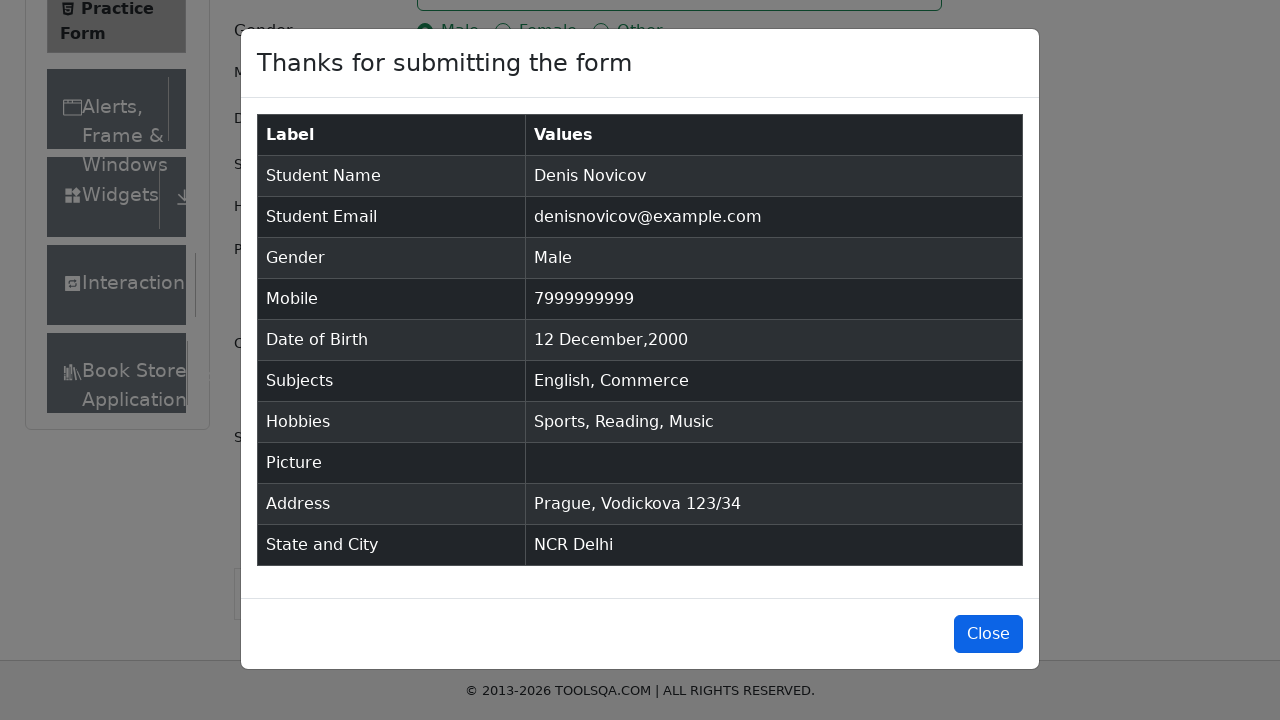

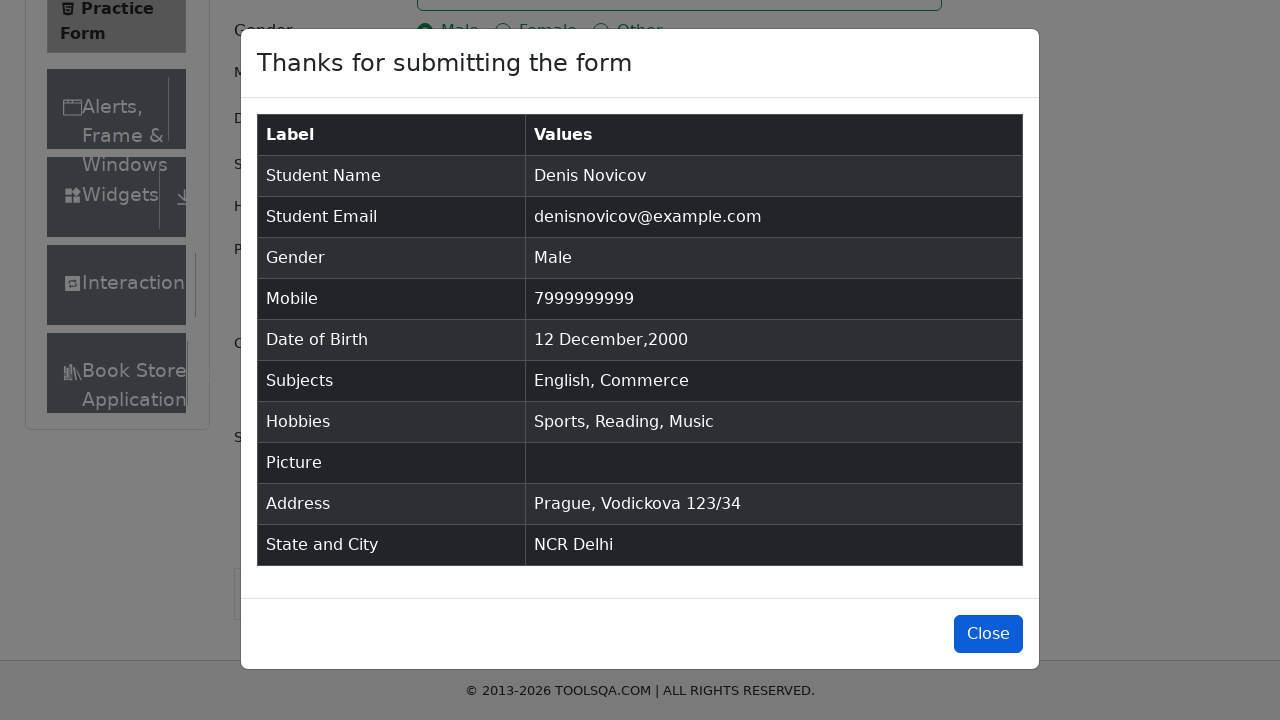